Tests clicking the "License" link on the actiTIME login page to verify the link navigation works correctly

Starting URL: https://timetracker.ctepl.com/actitime/login.do

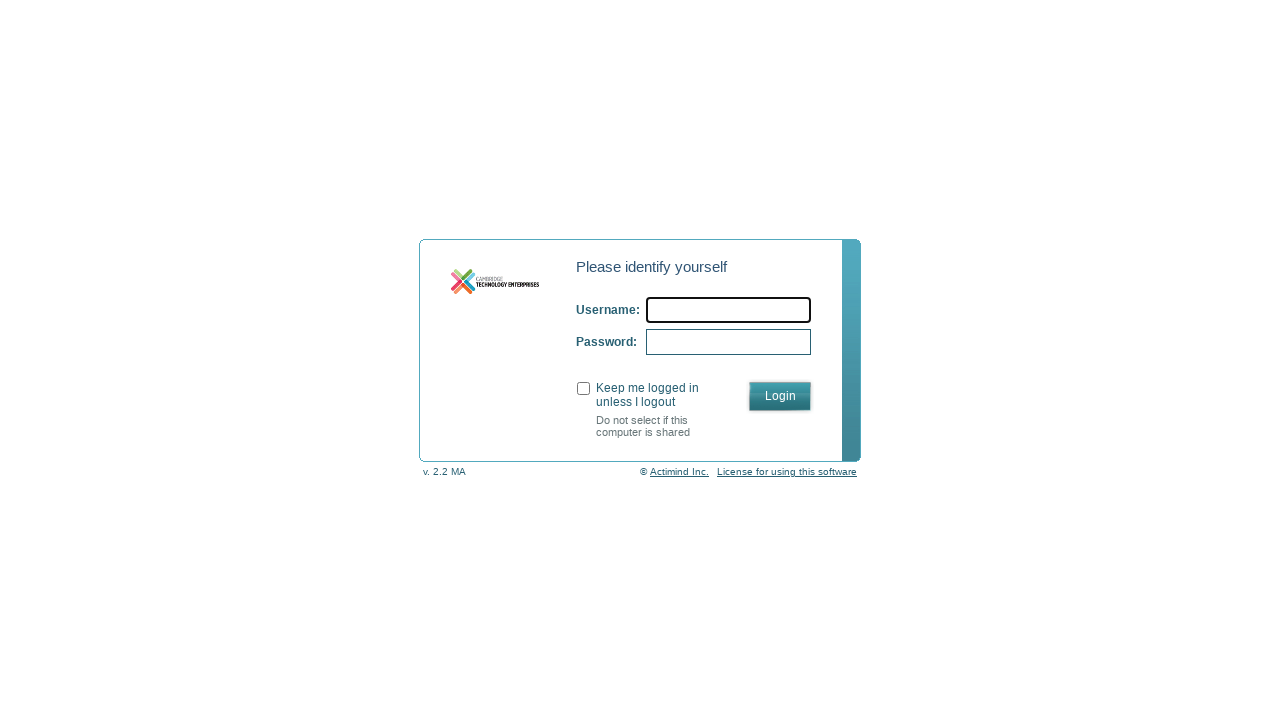

Clicked the 'License' link on the actiTIME login page at (787, 472) on a:text('License')
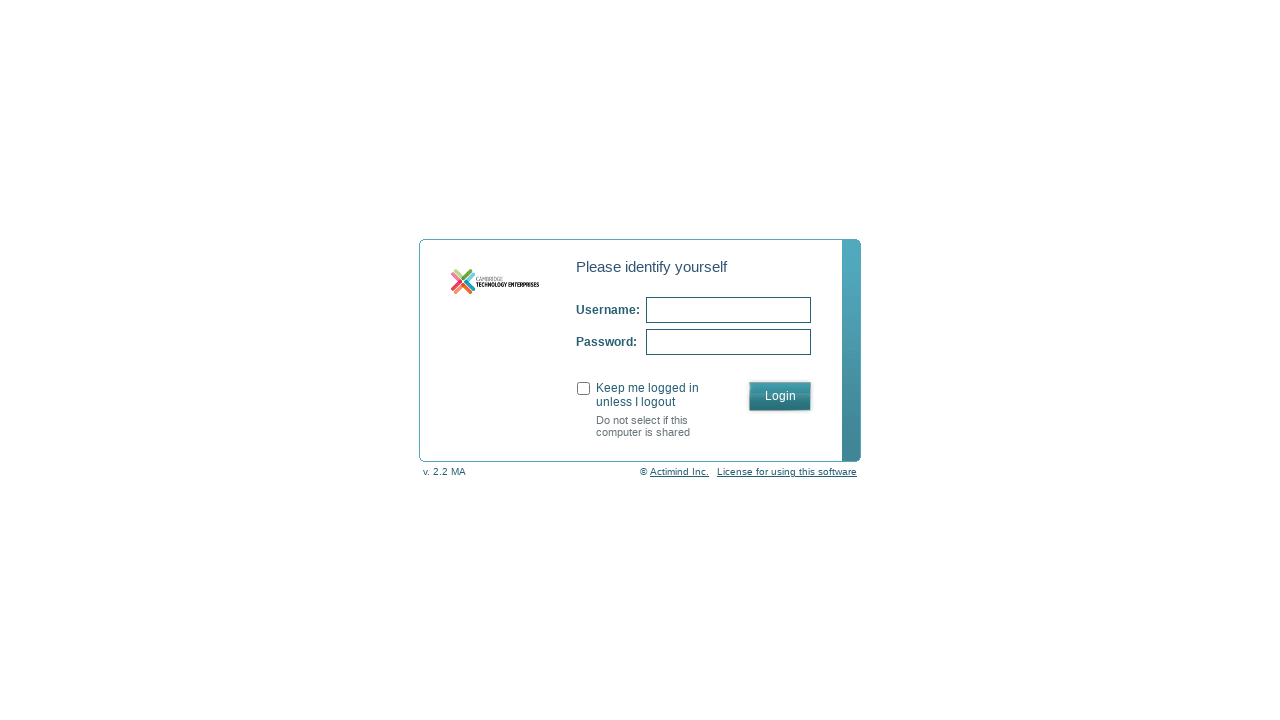

Waited for page load to complete after clicking License link
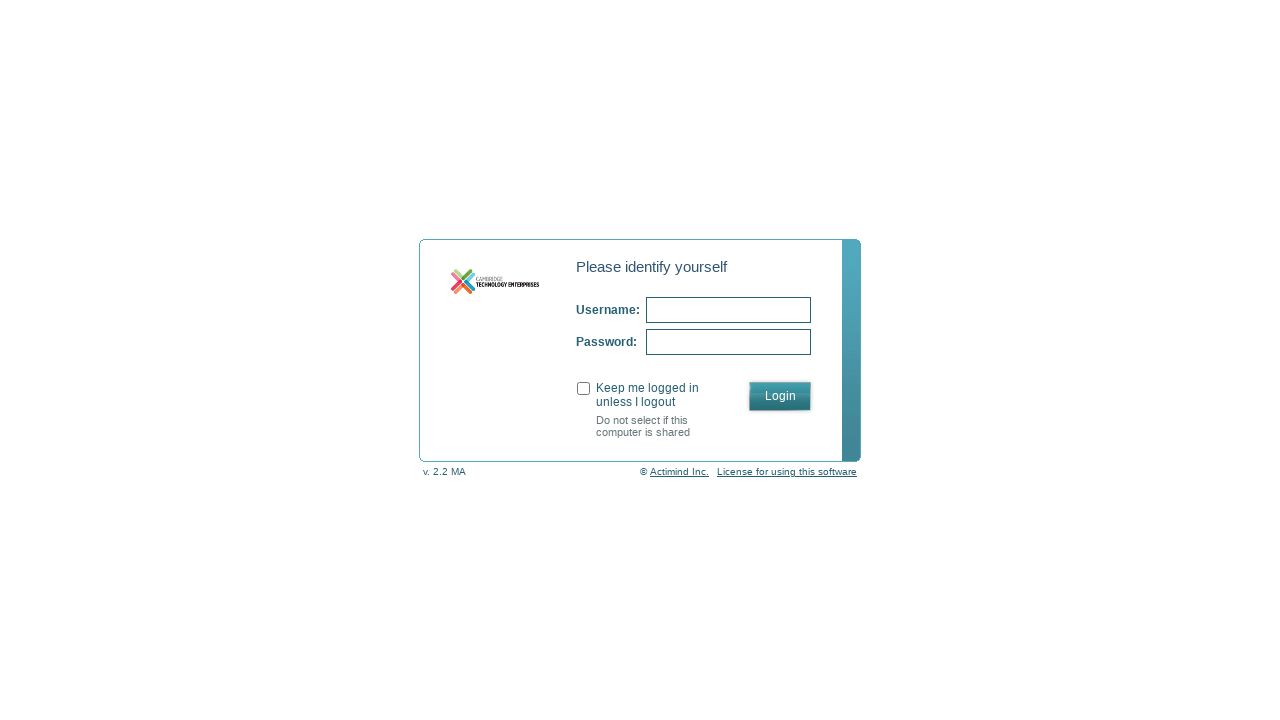

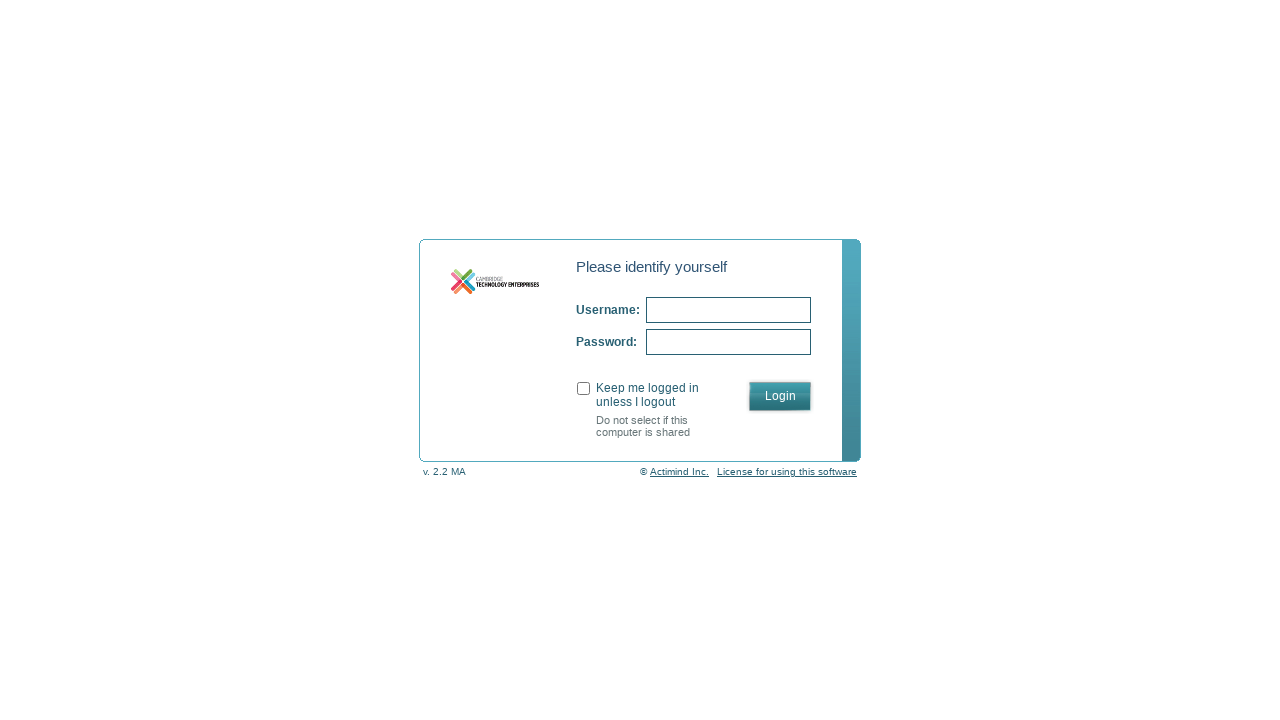